Tests relative XPath locator by finding and clicking a button using relative XPath with ID

Starting URL: http://omayo.blogspot.com

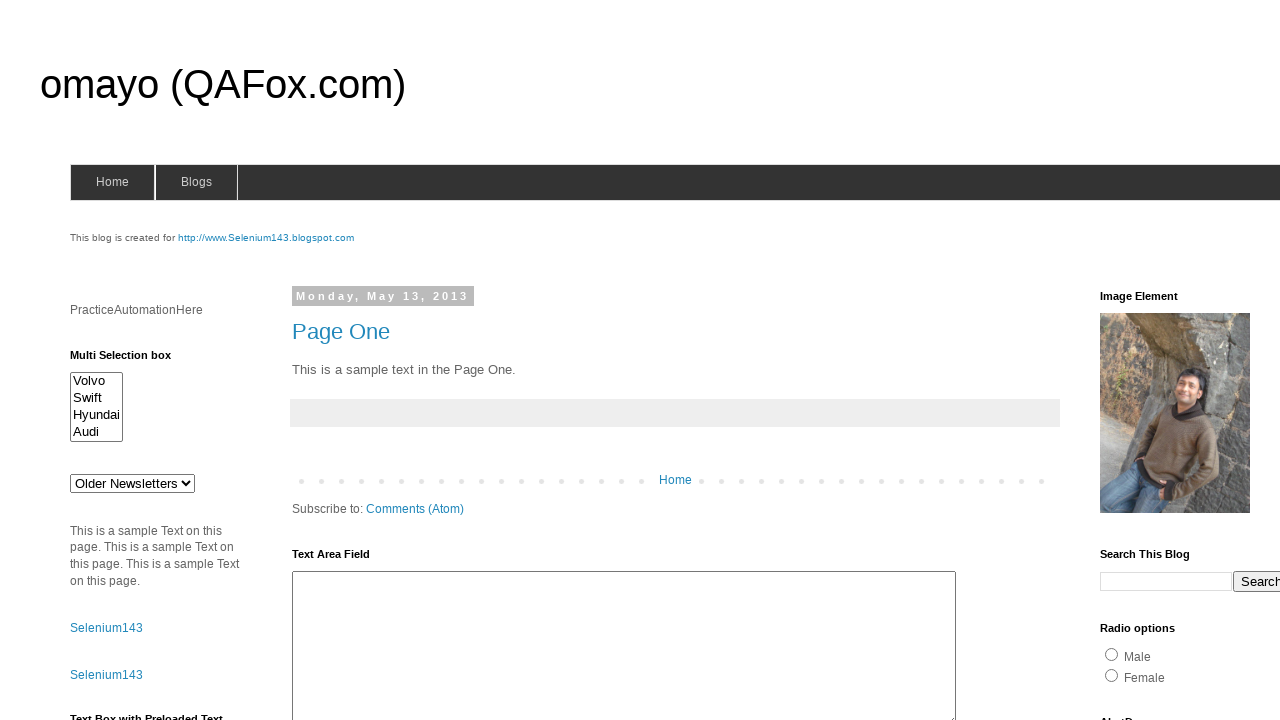

Clicked on ClickToGetAlert button using relative XPath with ID 'alert1' at (1154, 361) on xpath=//*[@id='alert1']
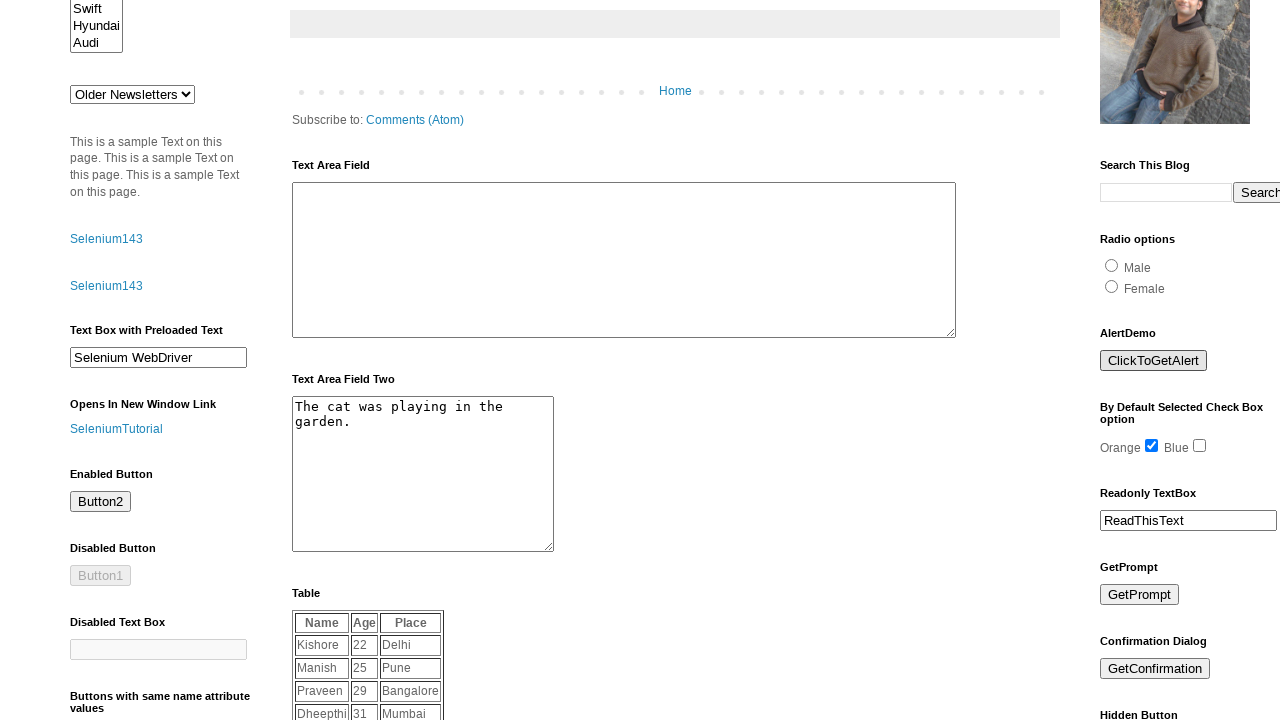

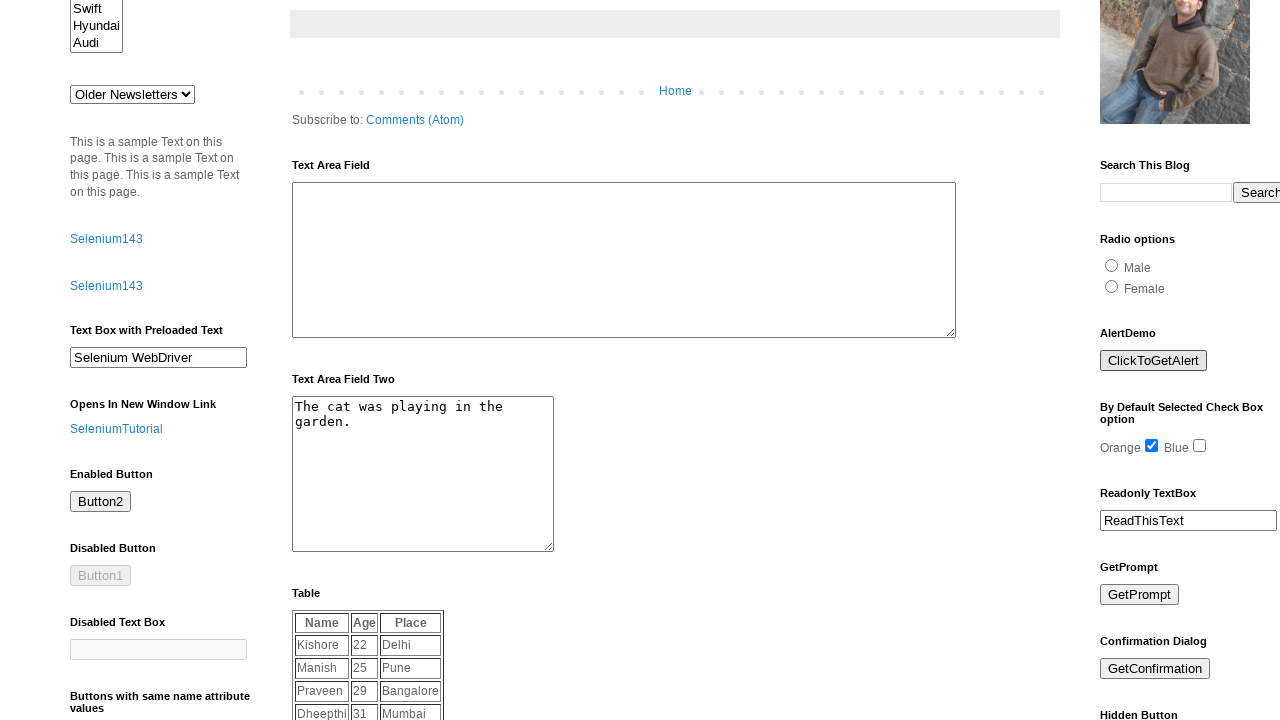